Tests PUBG player ID validation on Midasbuy by entering a player ID and verifying the username appears or an error is shown

Starting URL: https://www.midasbuy.com/midasbuy/mm/buy/pubgm

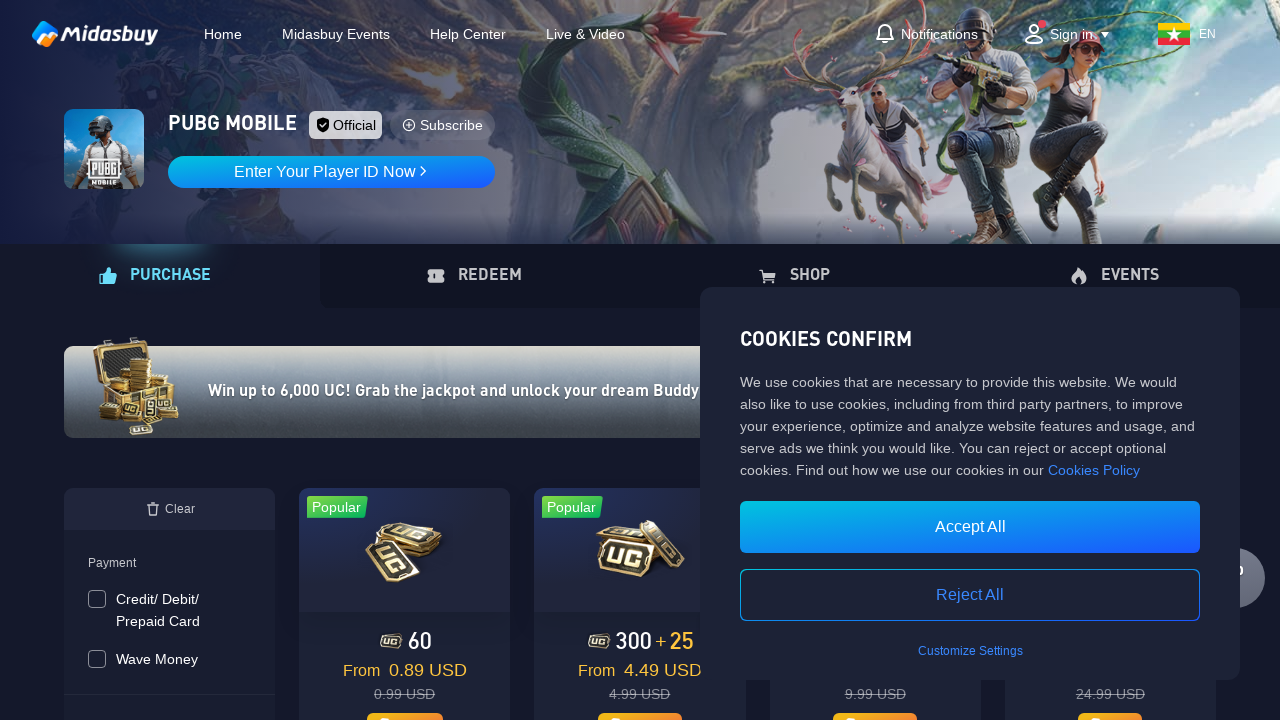

Scrolled down 300px to reveal content
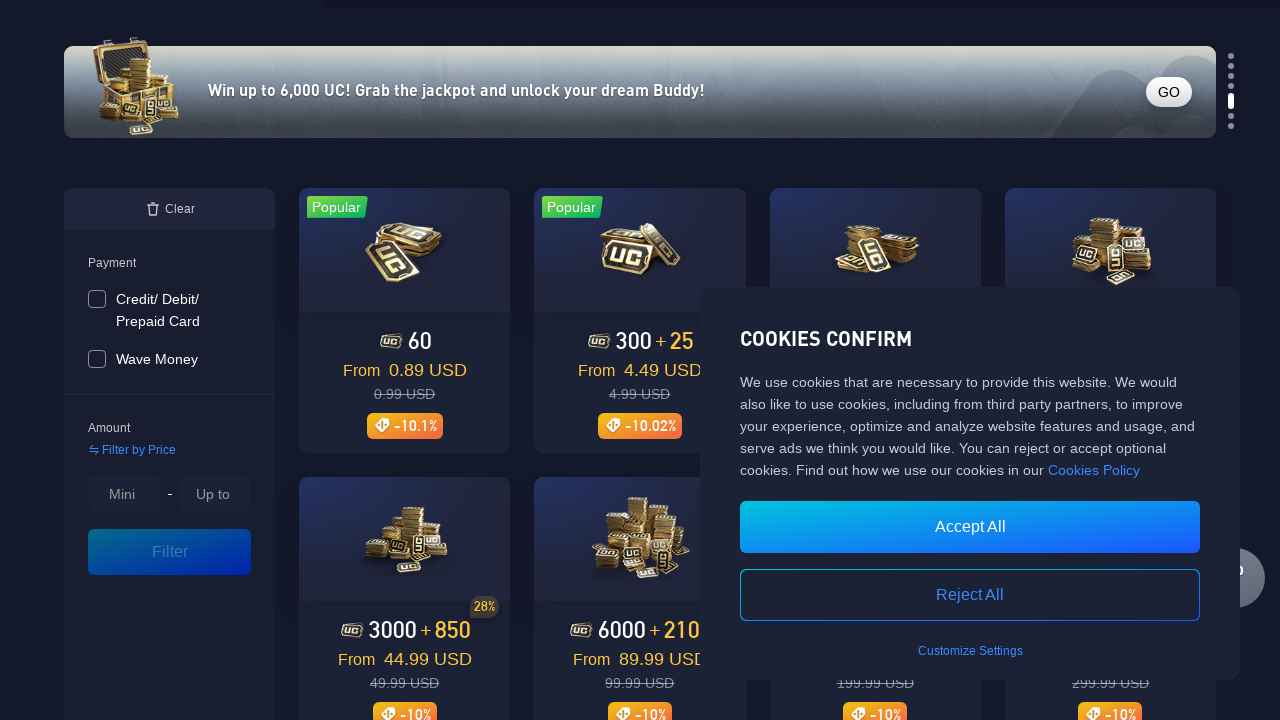

Promotional popup not found (expected behavior)
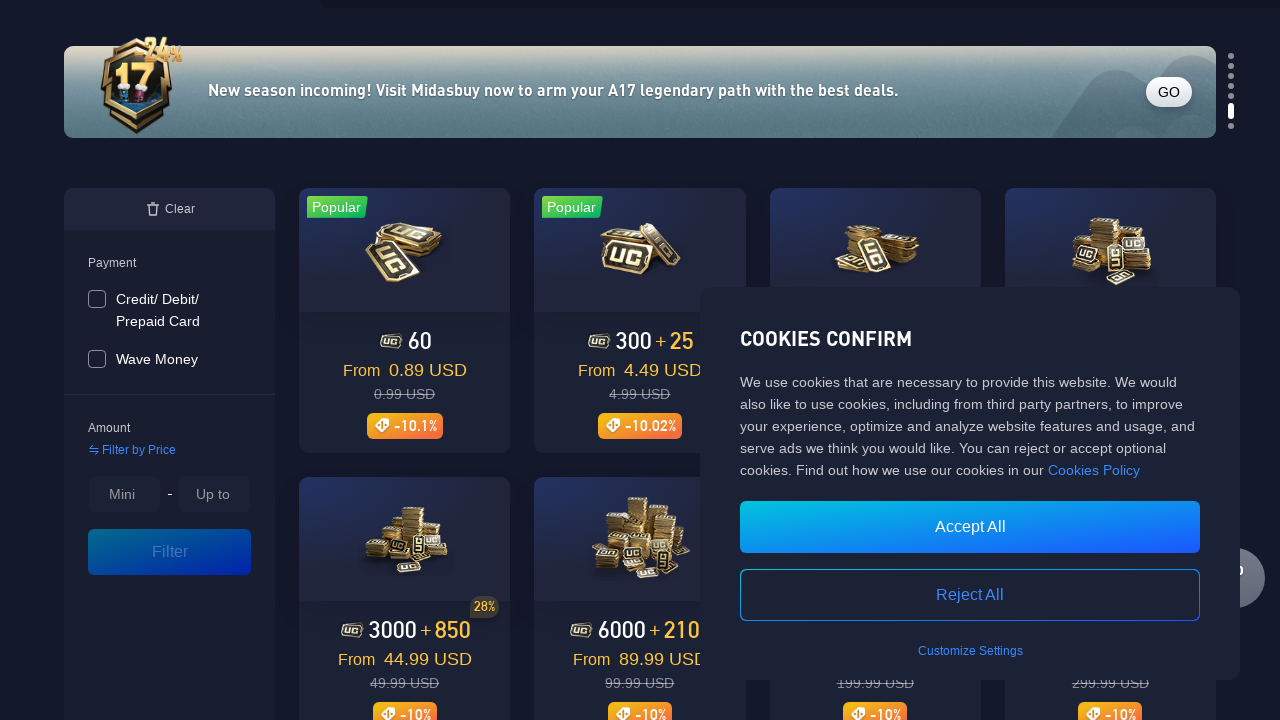

Clicked login/player ID button at (332, 172) on div.UserTabBox_login_text__8GpBN
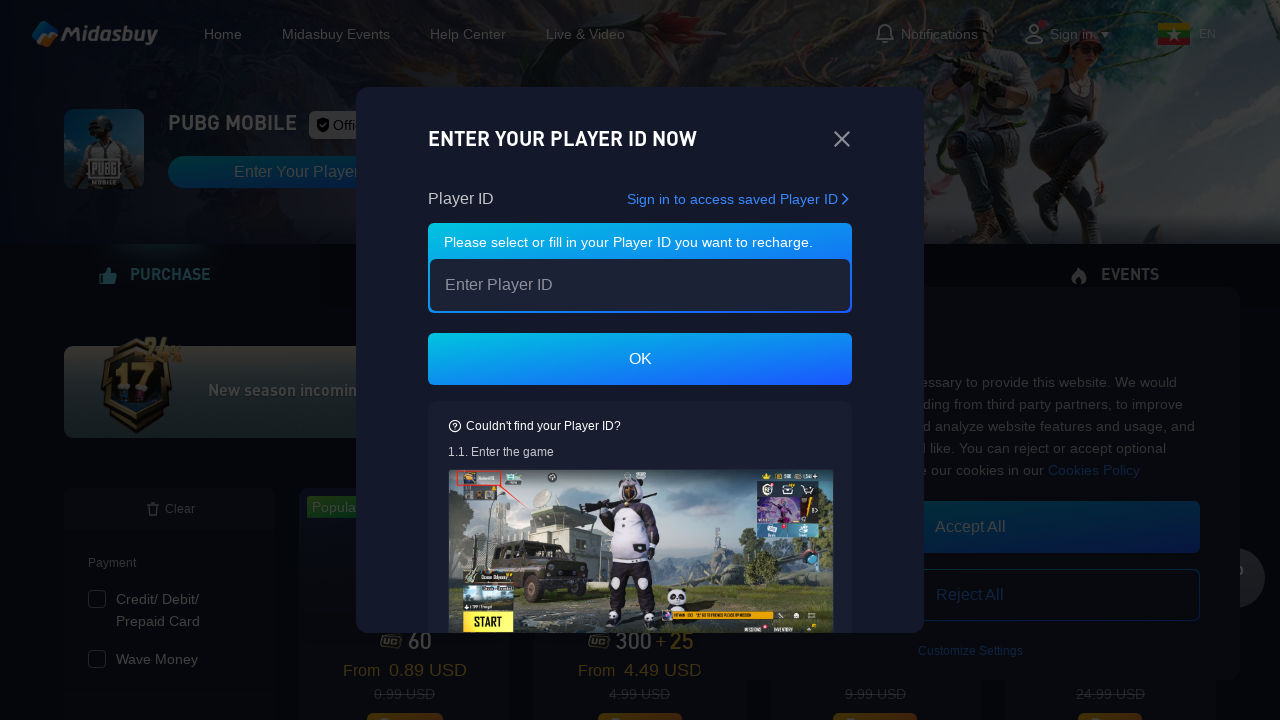

Entered player ID '5134567890' in input field on input[placeholder='Enter Player ID']
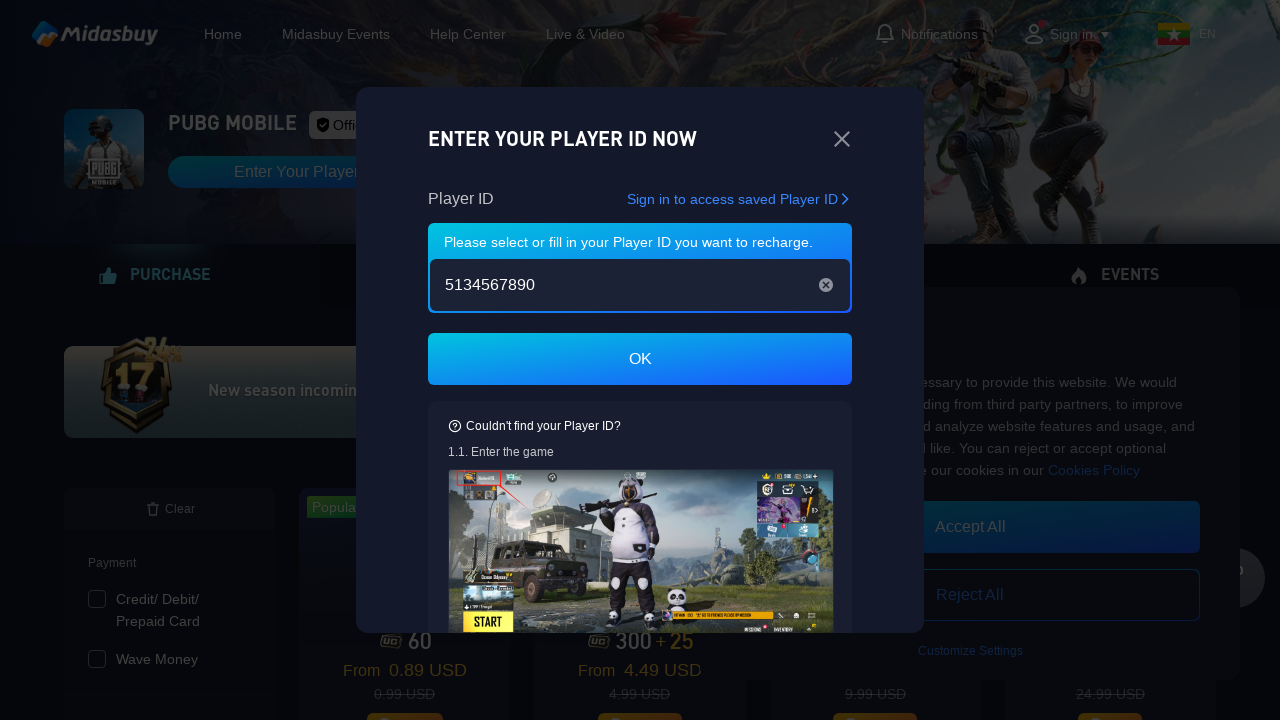

Pressed Enter to submit player ID on input[placeholder='Enter Player ID']
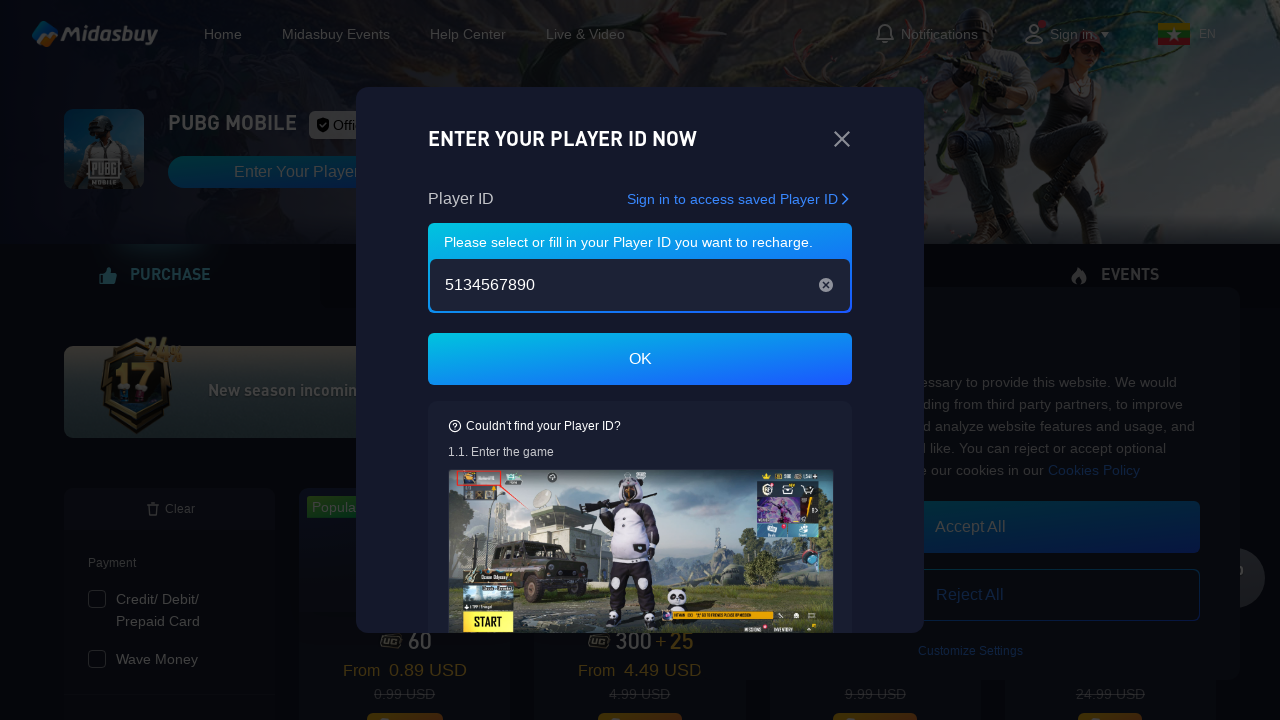

No error message found, waiting for username to appear
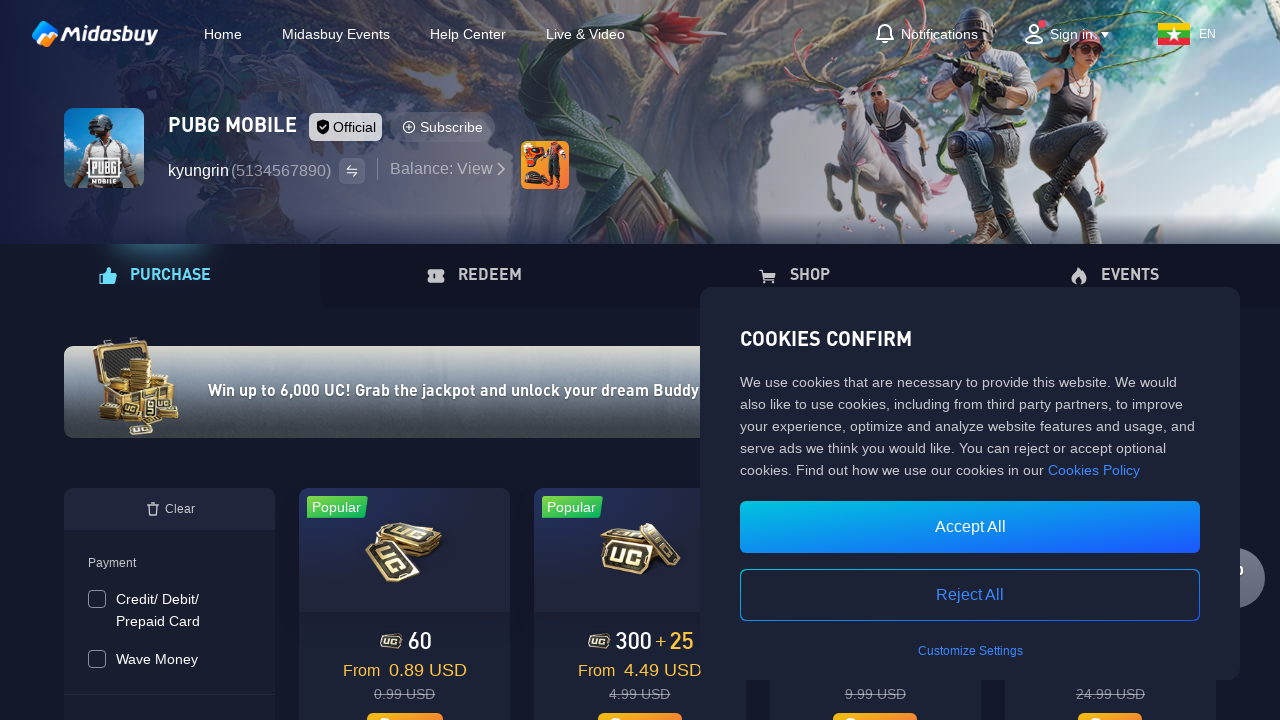

Username appeared - player ID validation successful
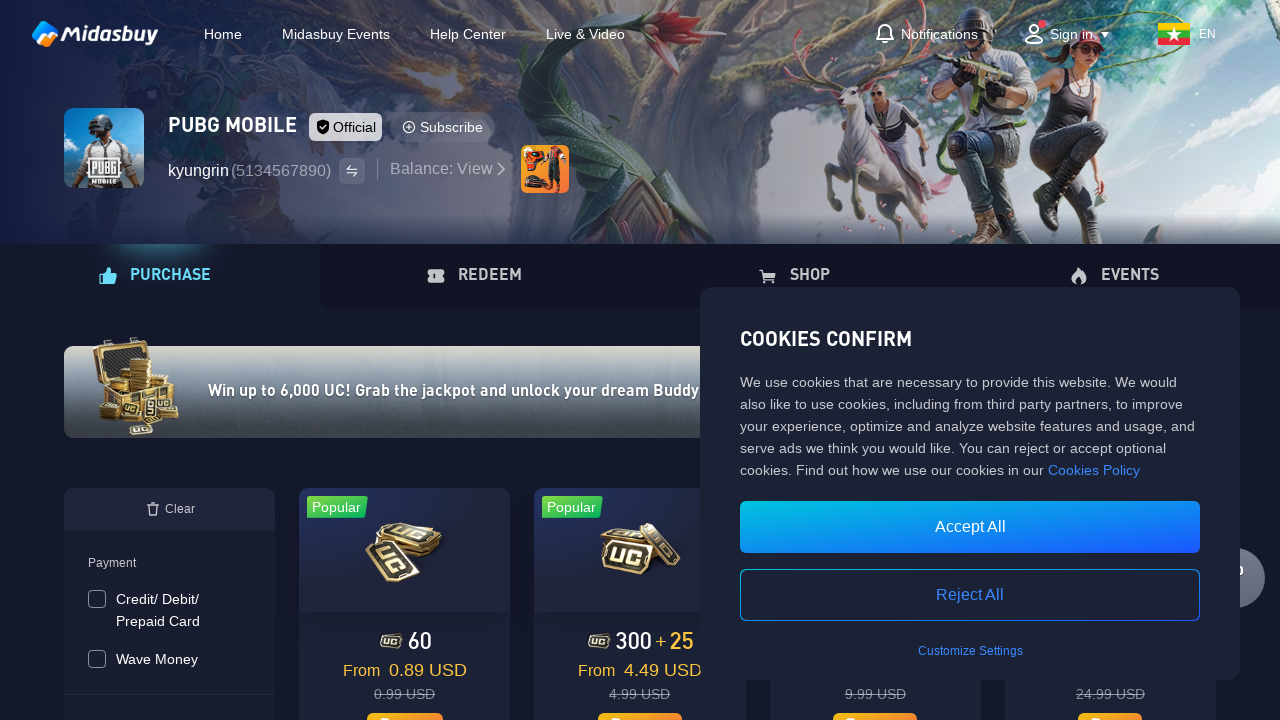

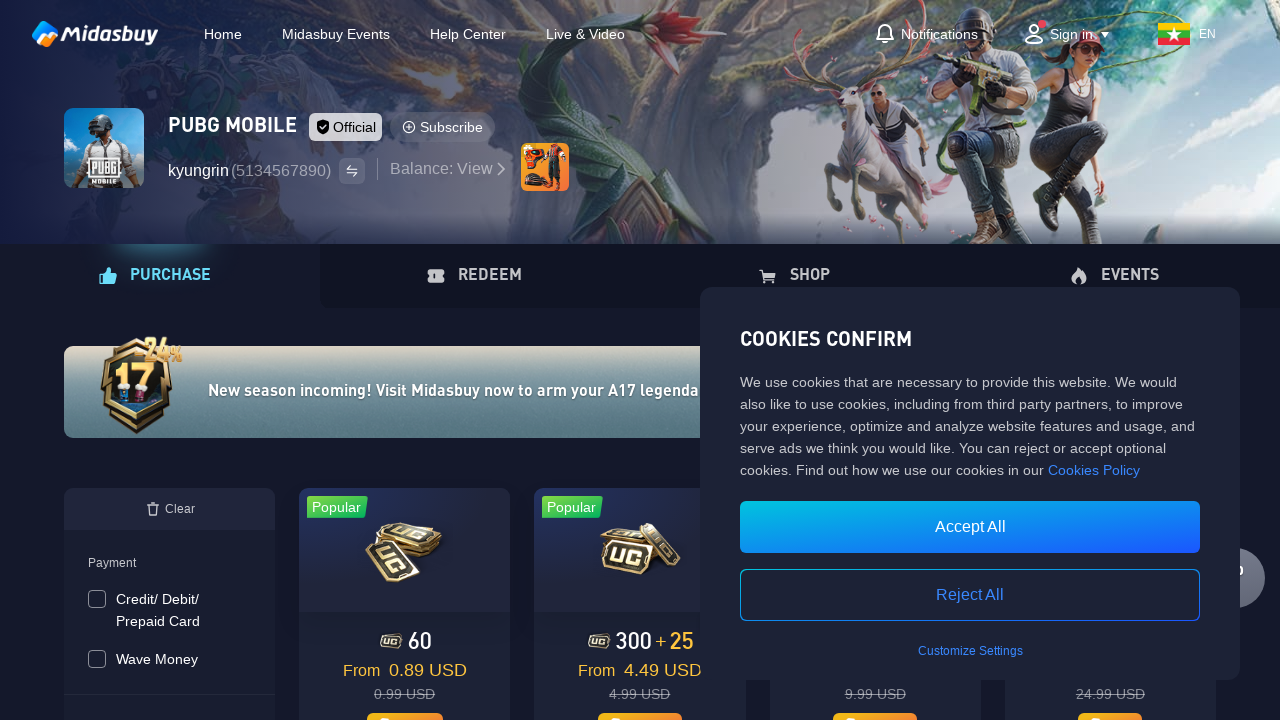